Tests sorting the Due column using semantic class-based locators on the second table

Starting URL: http://the-internet.herokuapp.com/tables

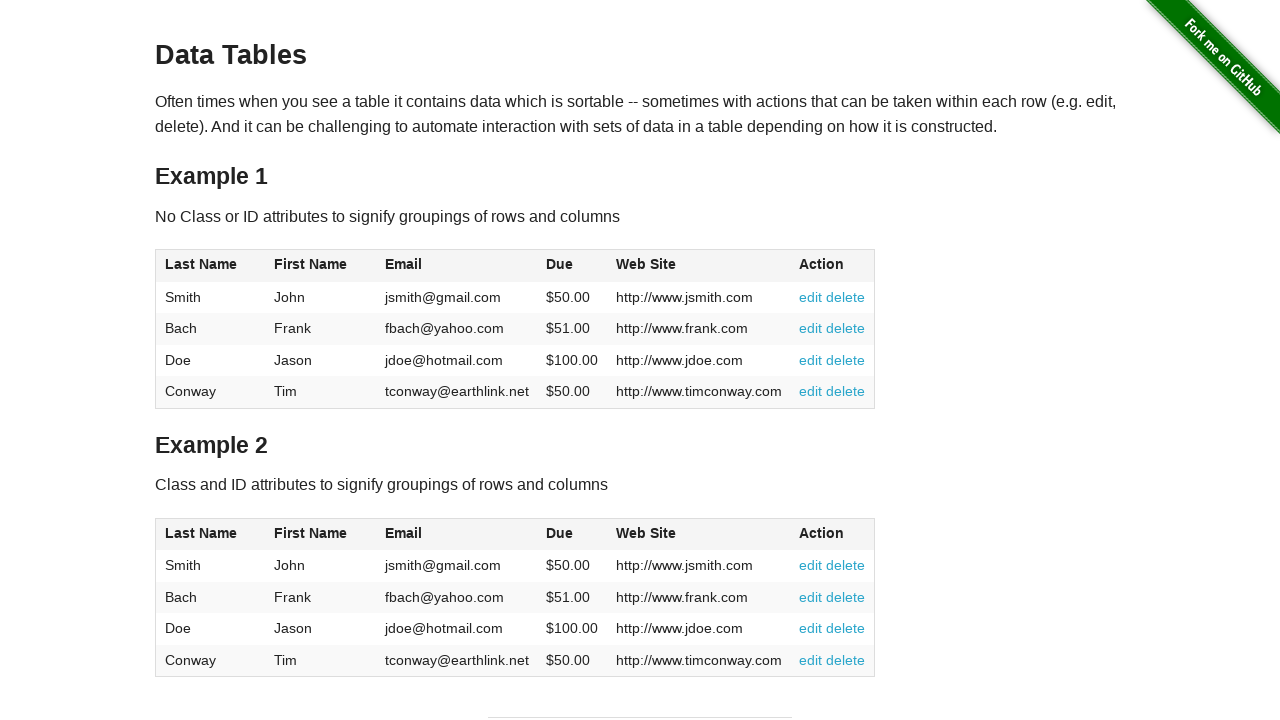

Clicked the Due column header in the second table to sort at (560, 533) on #table2 thead .dues
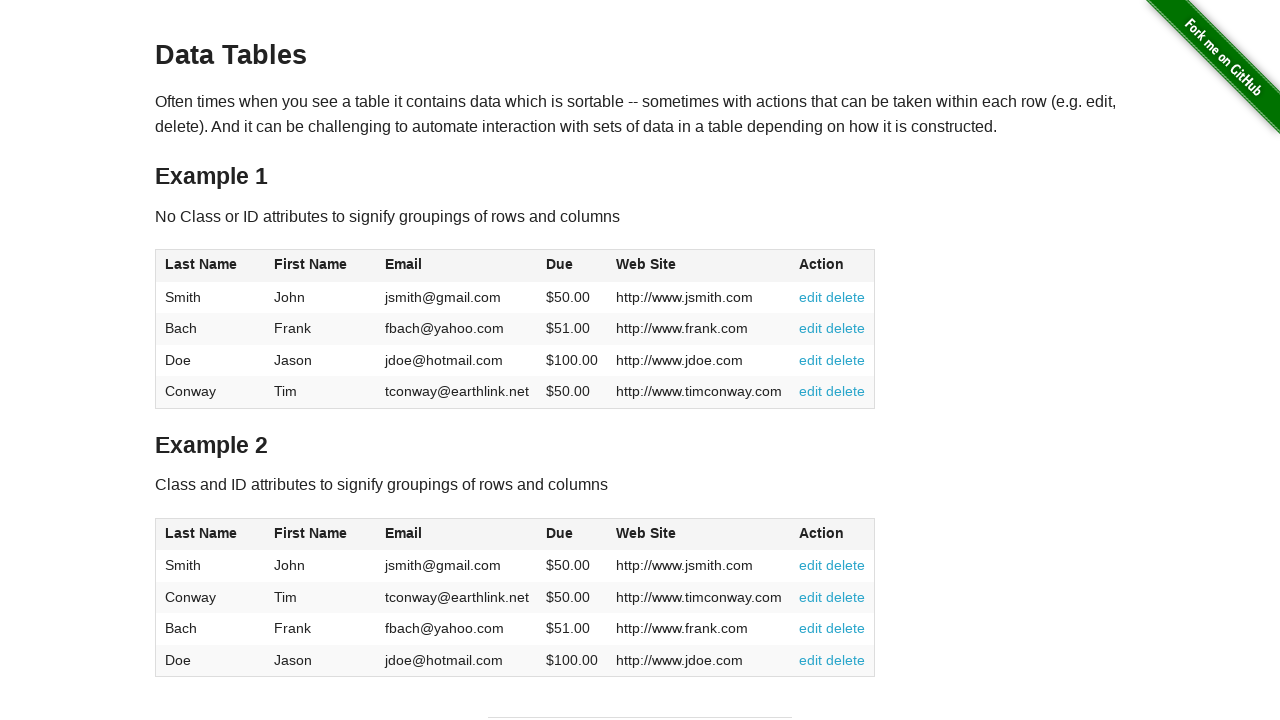

Waited for table data to load after sorting
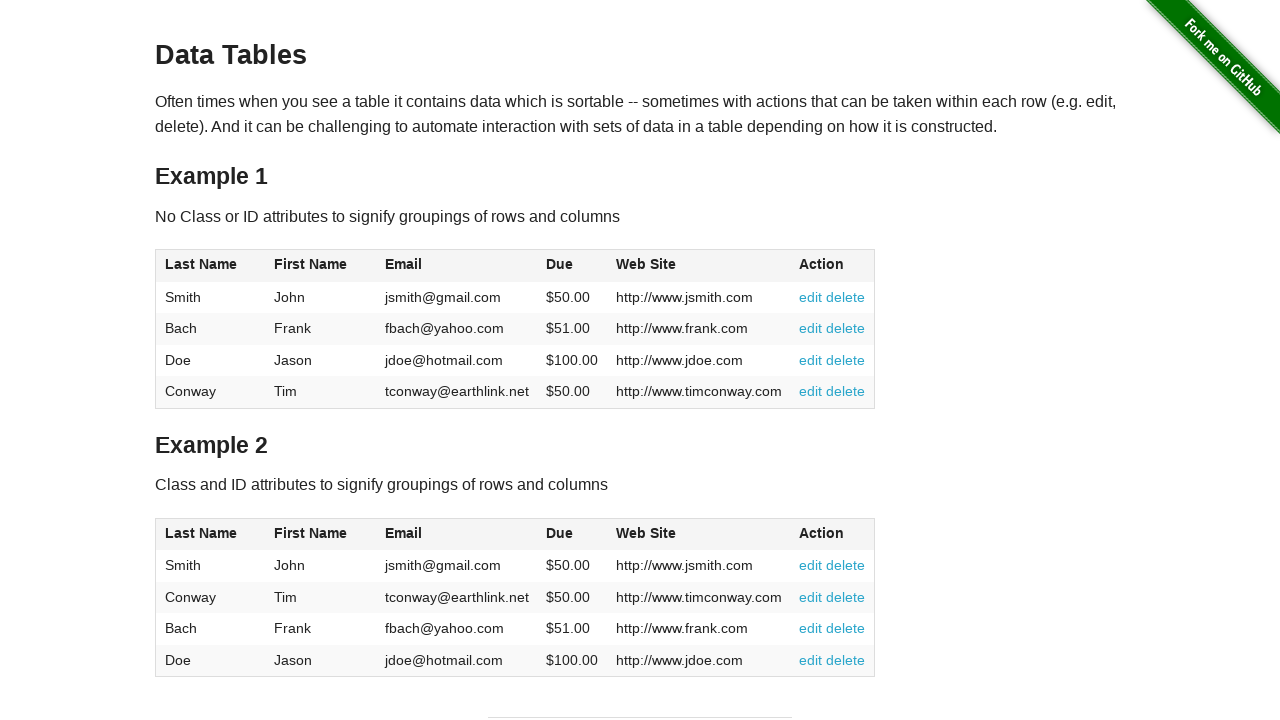

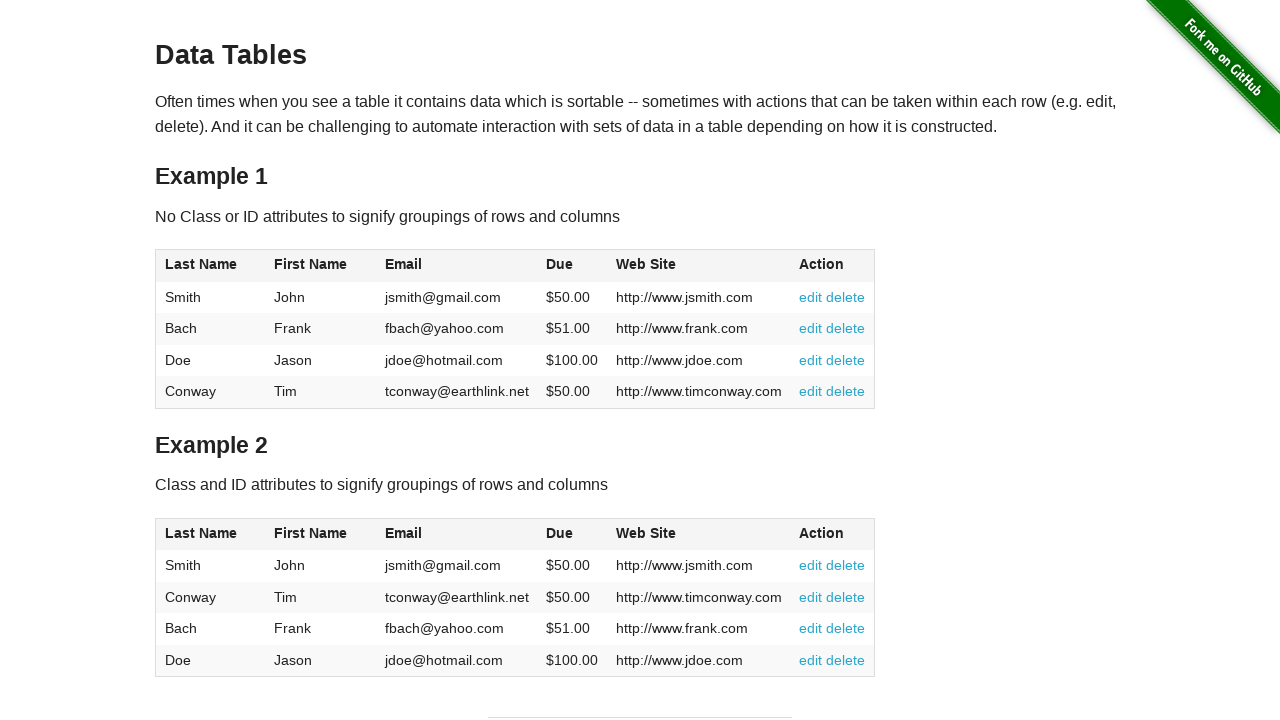